Tests JavaScript alert handling by clicking a button that triggers an alert, accepting the alert, and verifying the success message is displayed

Starting URL: http://practice.cydeo.com/javascript_alerts

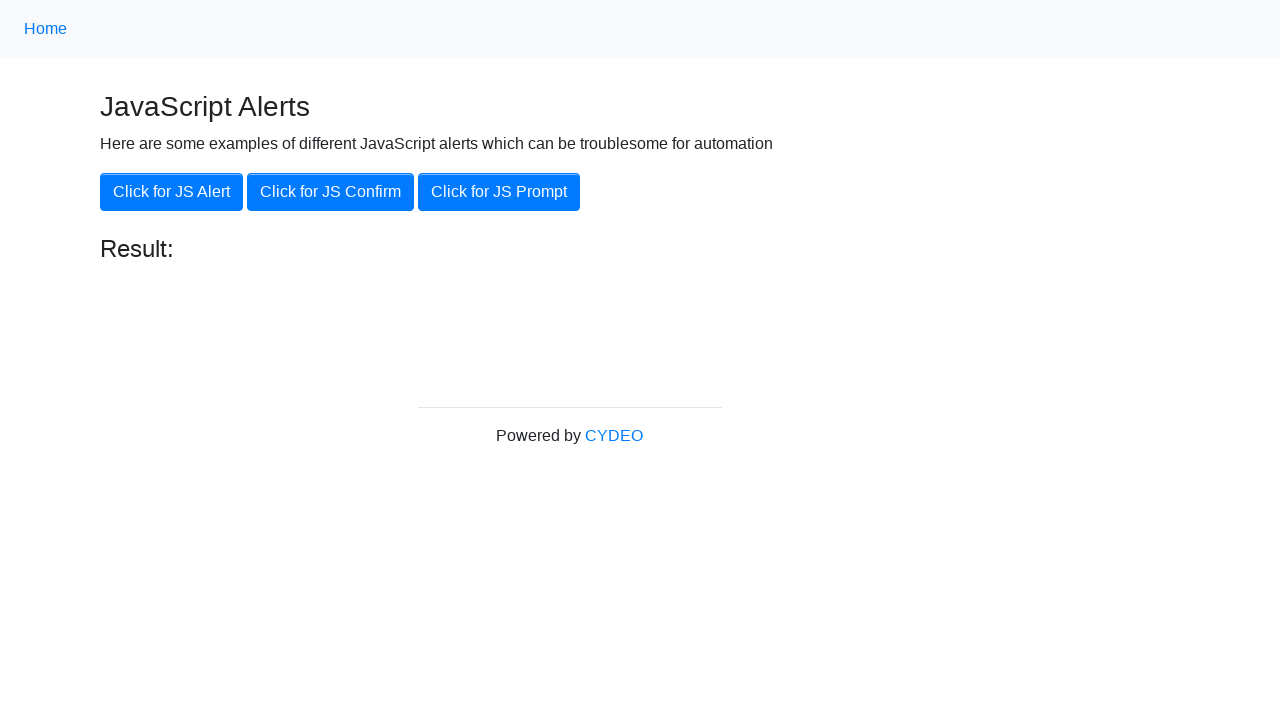

Clicked the 'Click for JS Alert' button at (172, 192) on xpath=//button[.='Click for JS Alert']
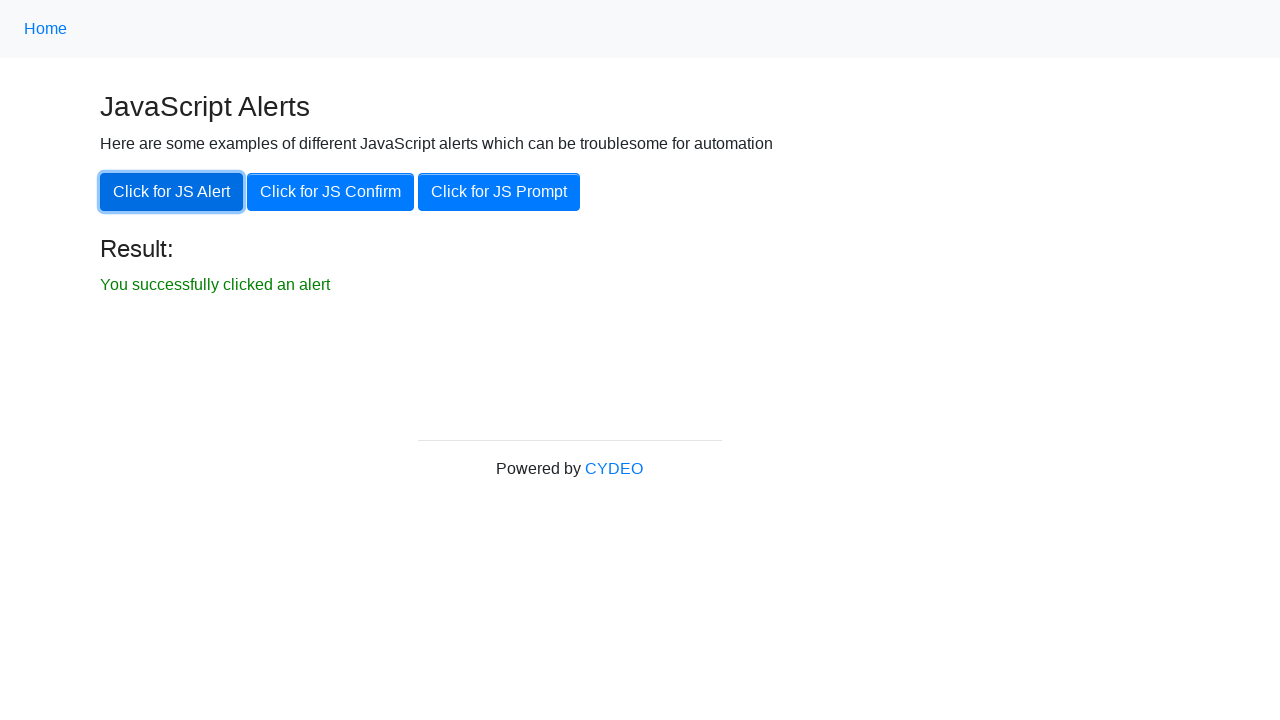

Set up dialog handler to accept JavaScript alert
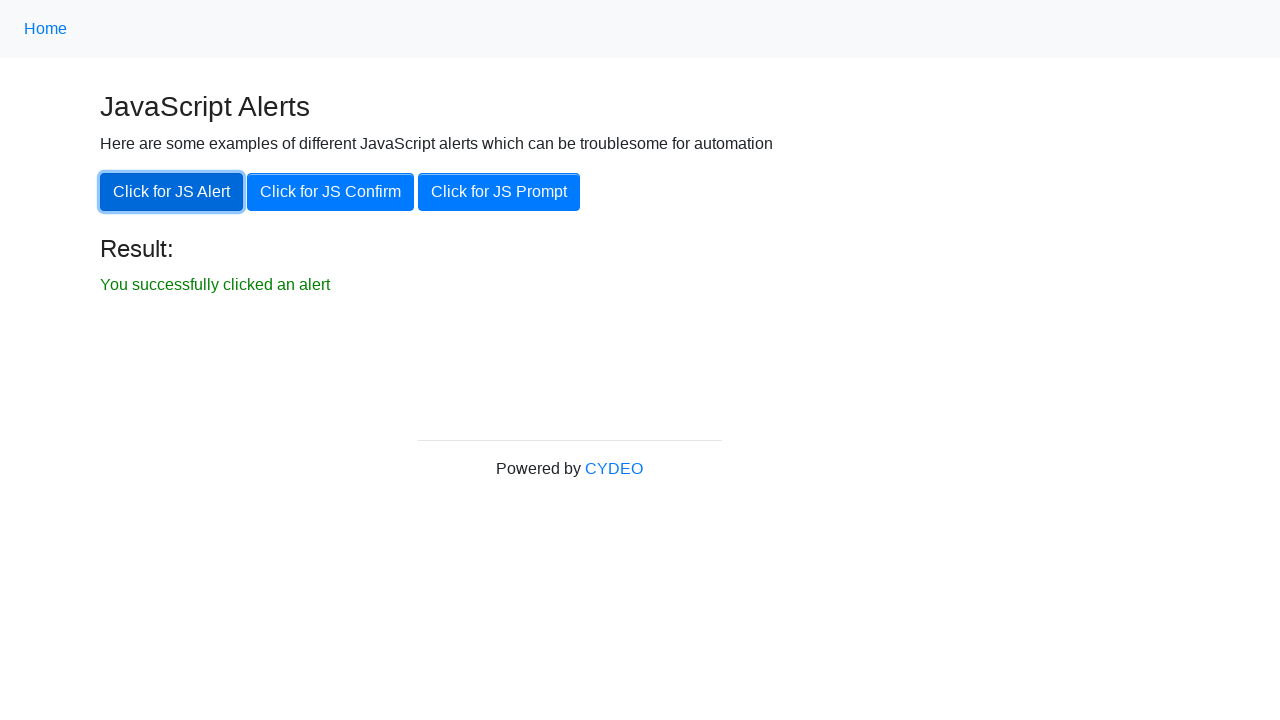

Waited for result element to load
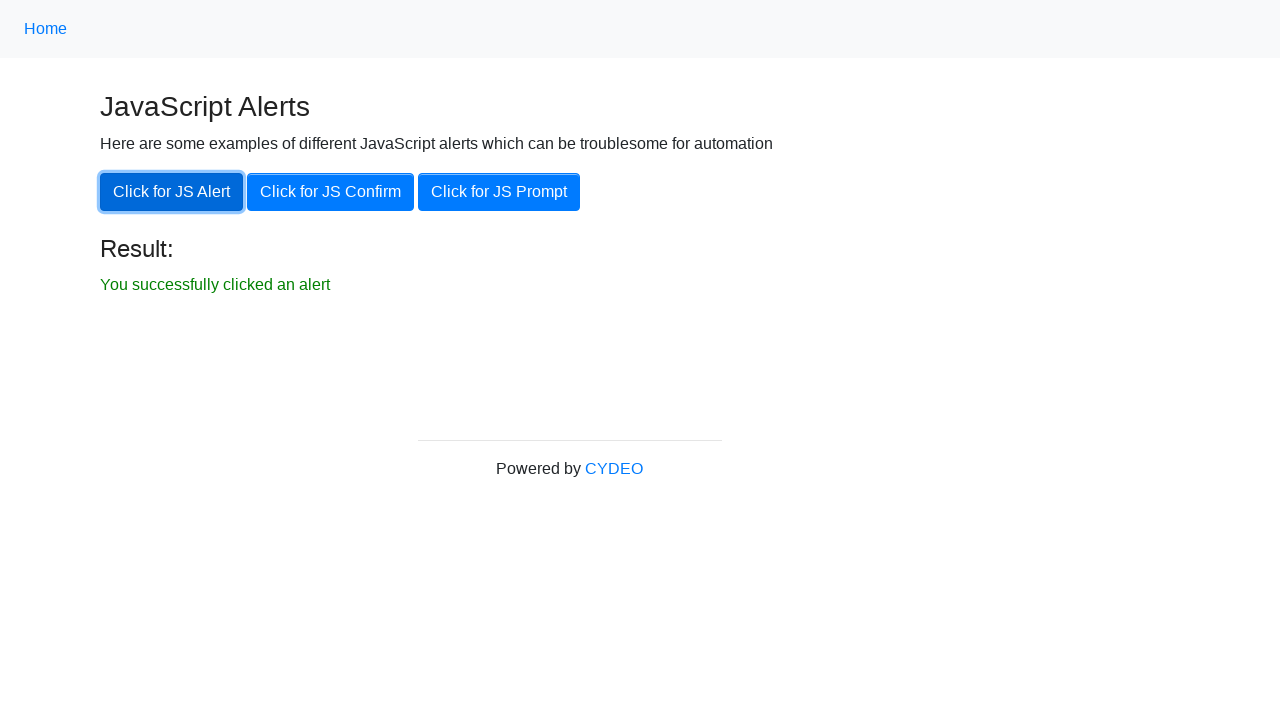

Located the result text element
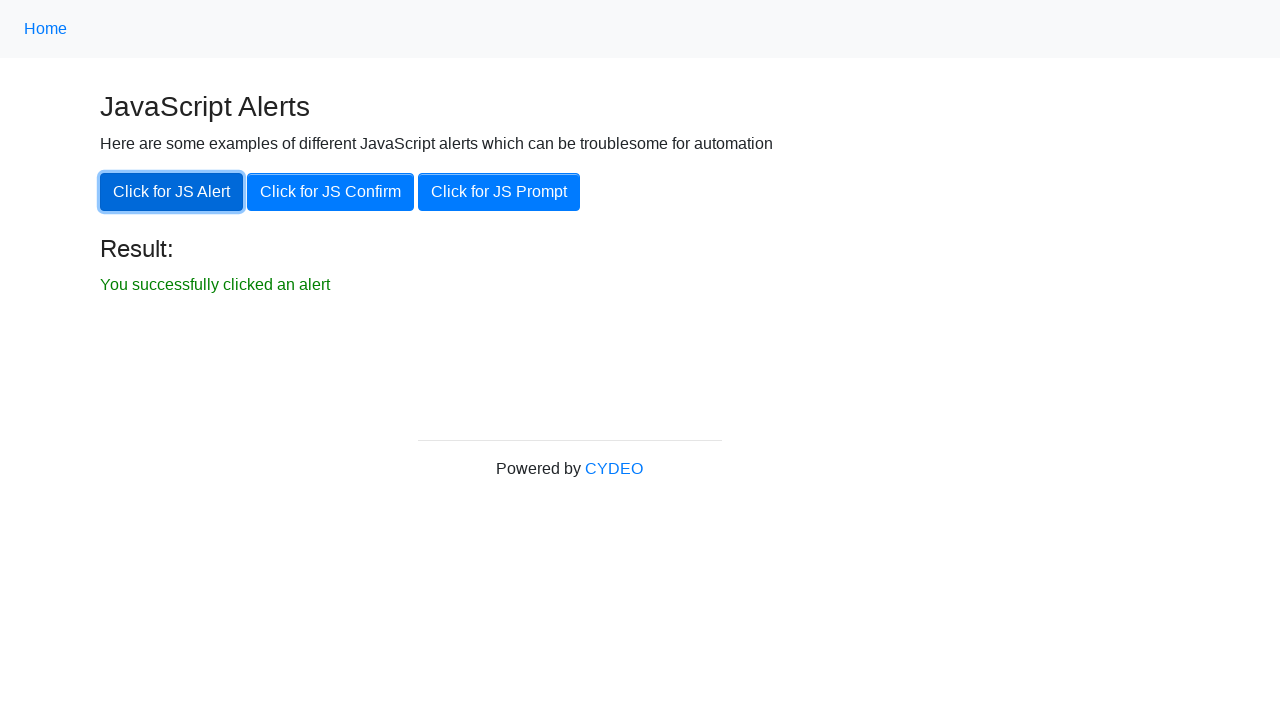

Verified that result text is visible
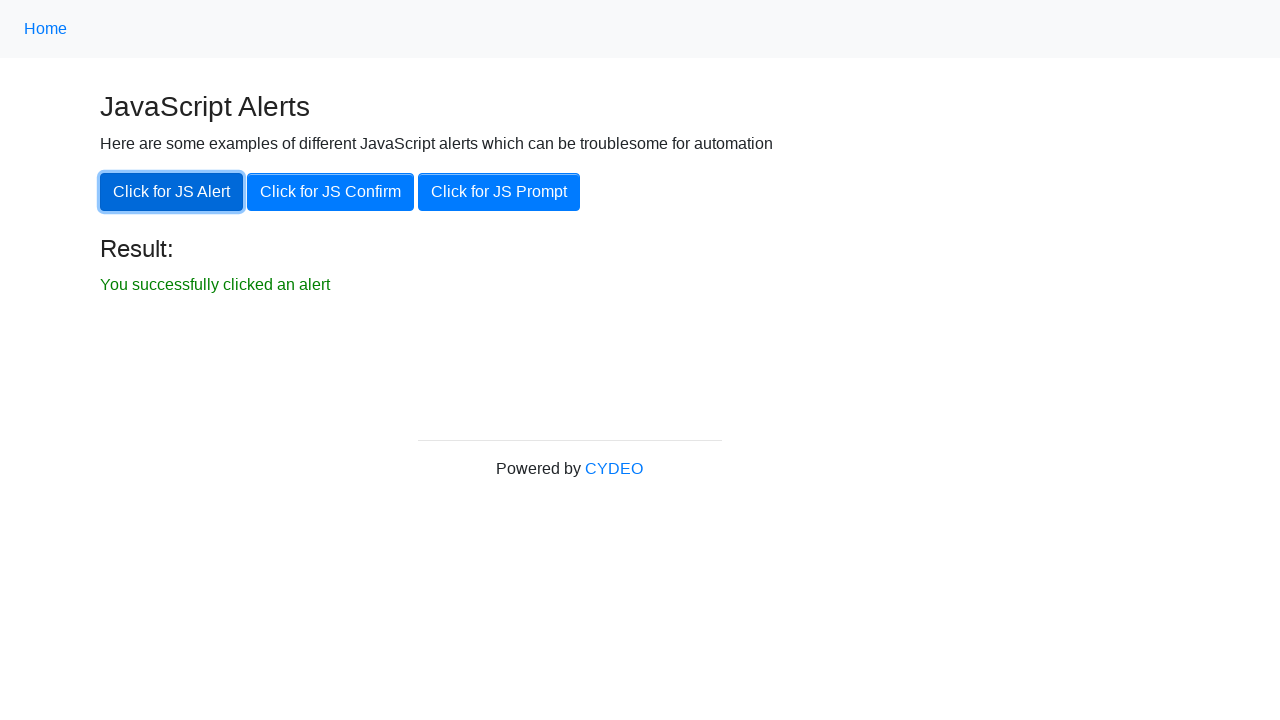

Verified result text displays 'You successfully clicked an alert'
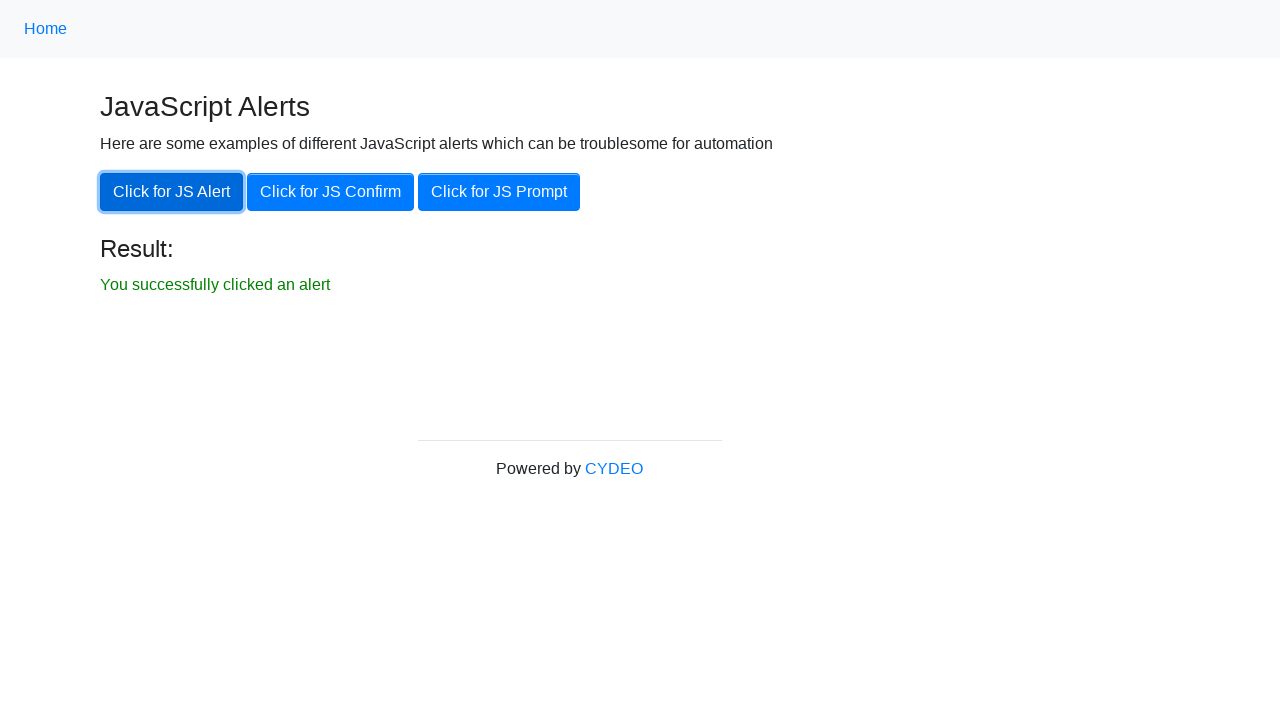

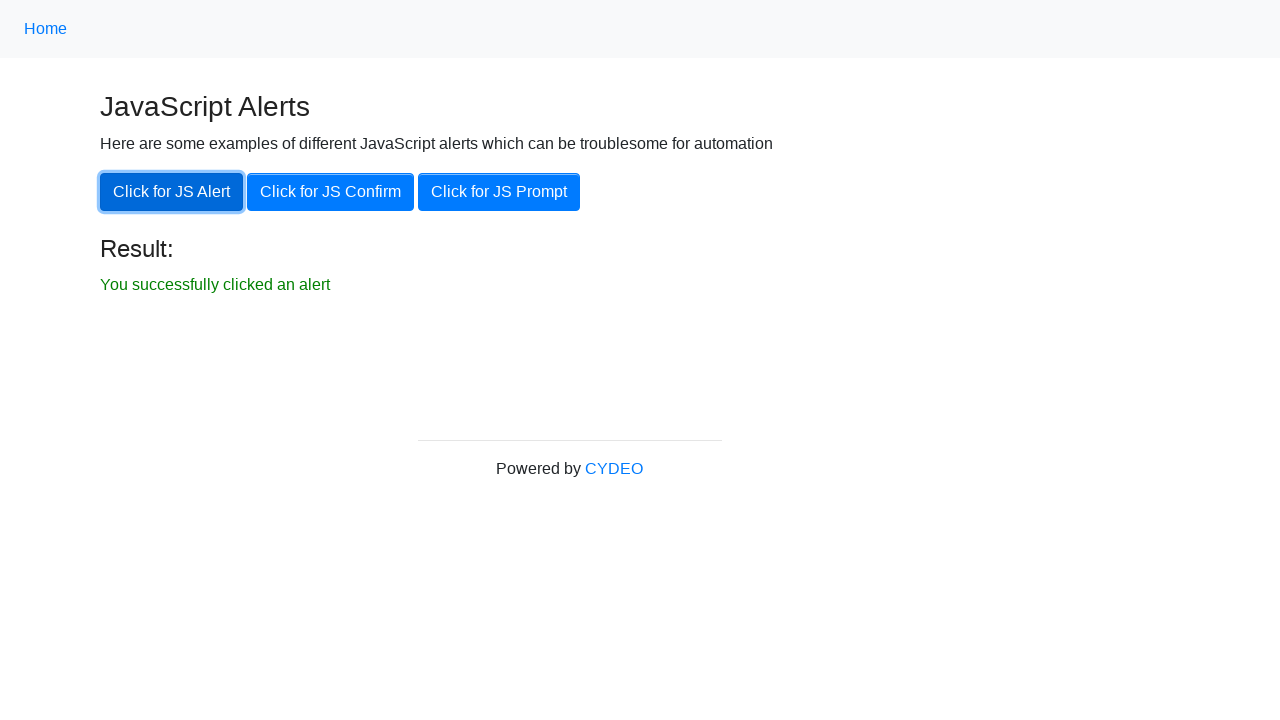